Navigates to a practice automation page and counts the total number of links present on the page

Starting URL: https://www.rahulshettyacademy.com/AutomationPractice/

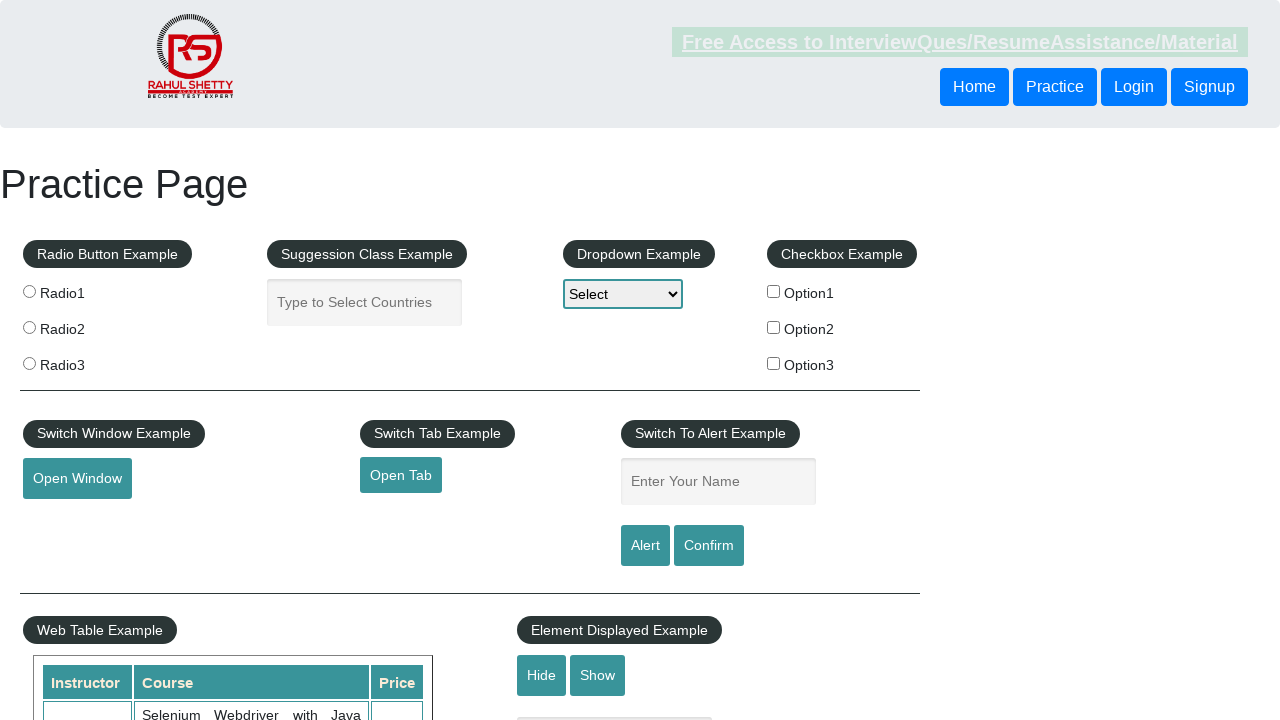

Waited for page to load (networkidle state)
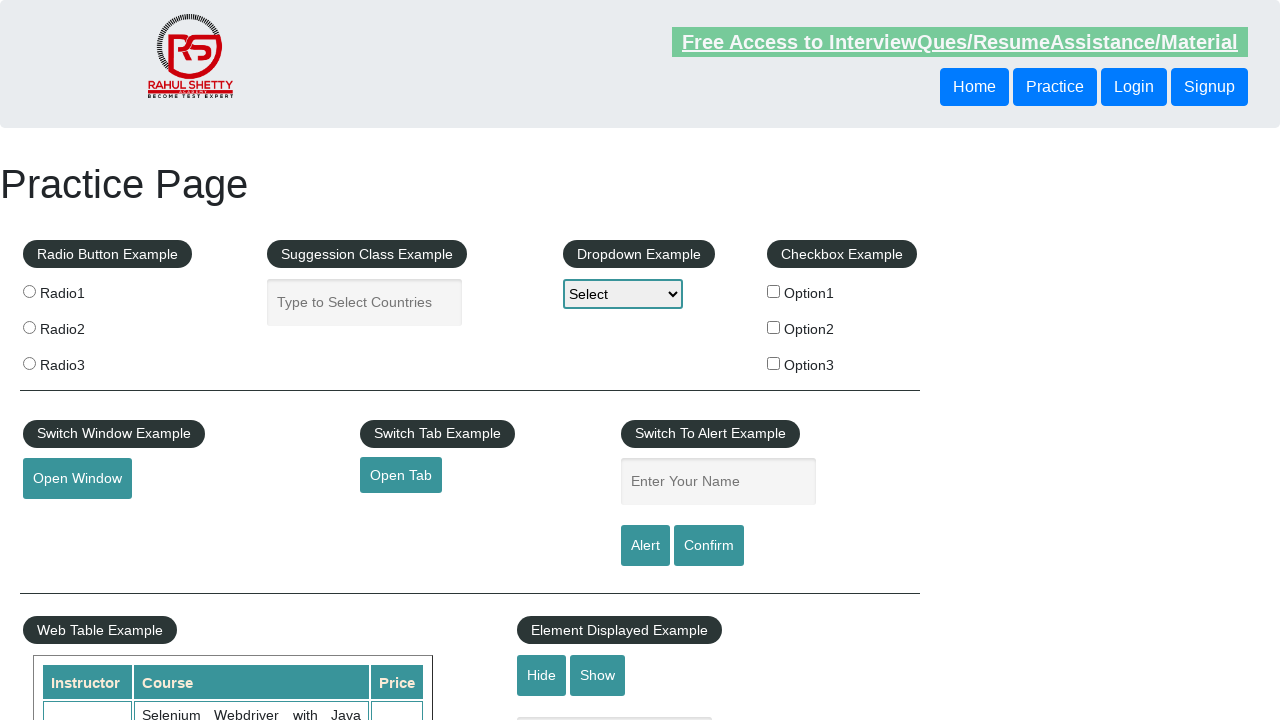

Found all links on the page - Total Links: 27
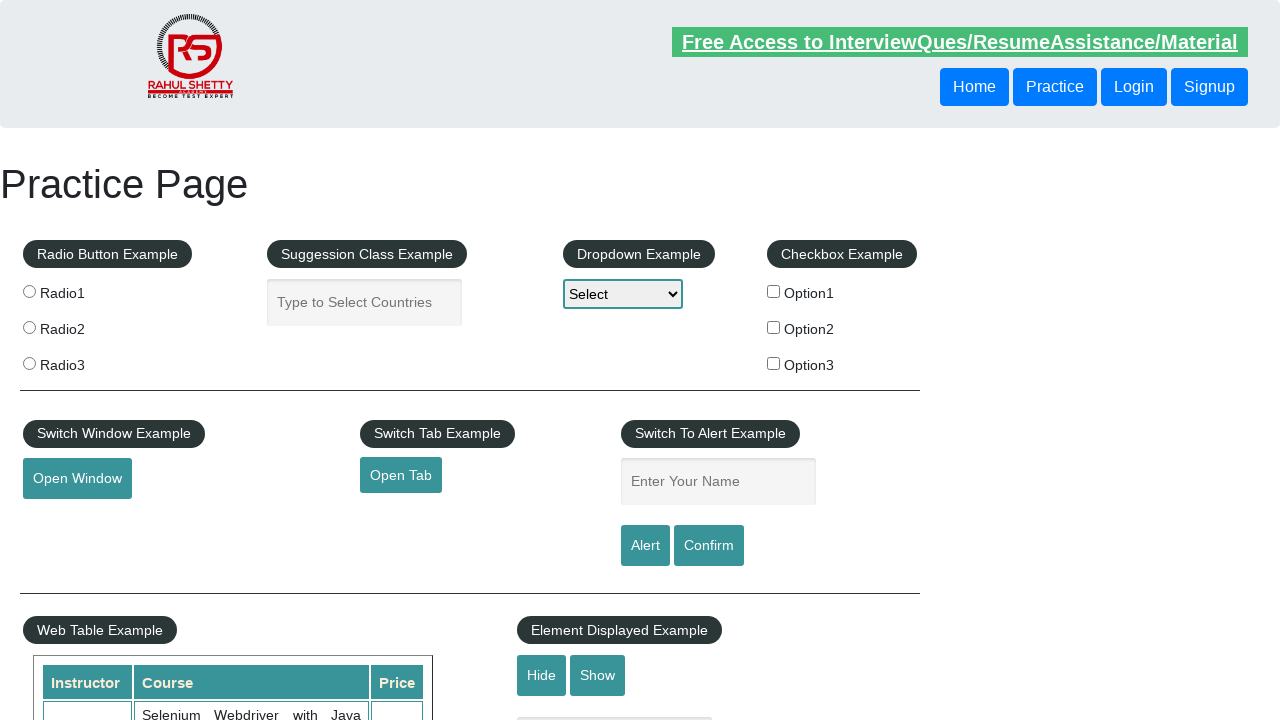

Printed total link count: 27
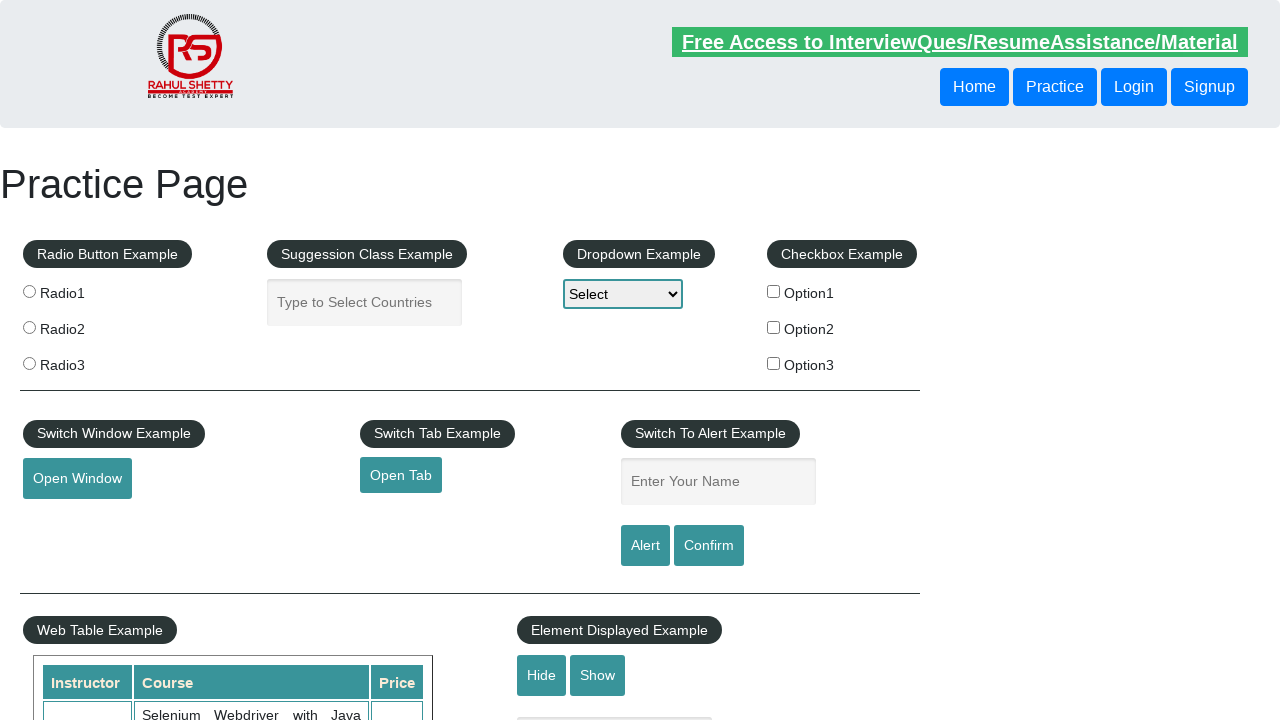

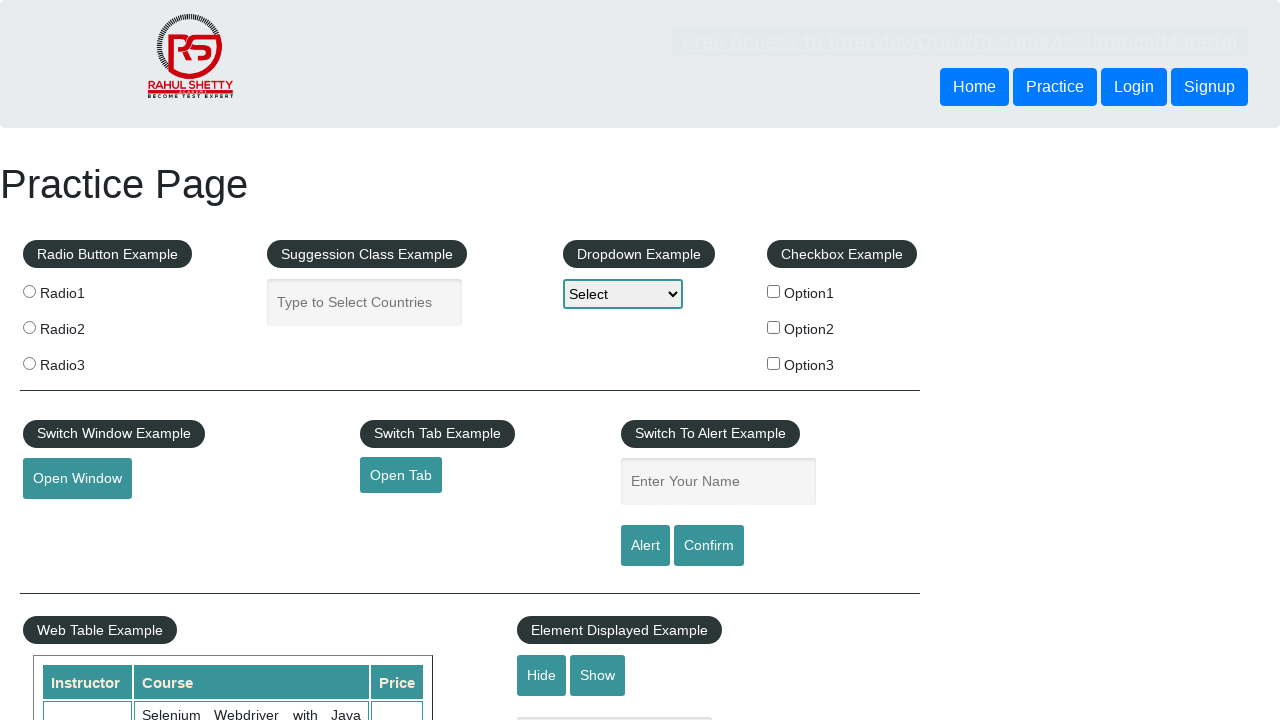